Tests handling of a jQuery UI custom dropdown by clicking to expand and selecting an option from the list.

Starting URL: http://jqueryui.com/resources/demos/selectmenu/default.html

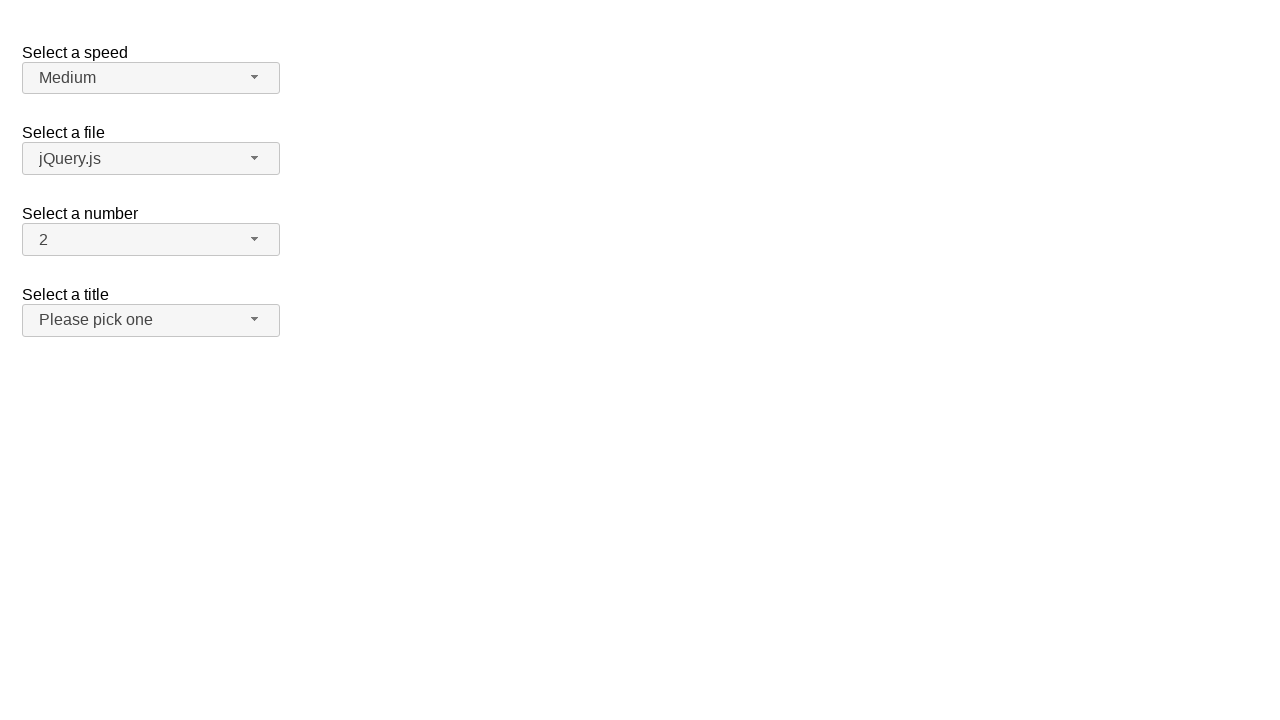

Clicked salutation dropdown button to expand it at (151, 320) on span#salutation-button
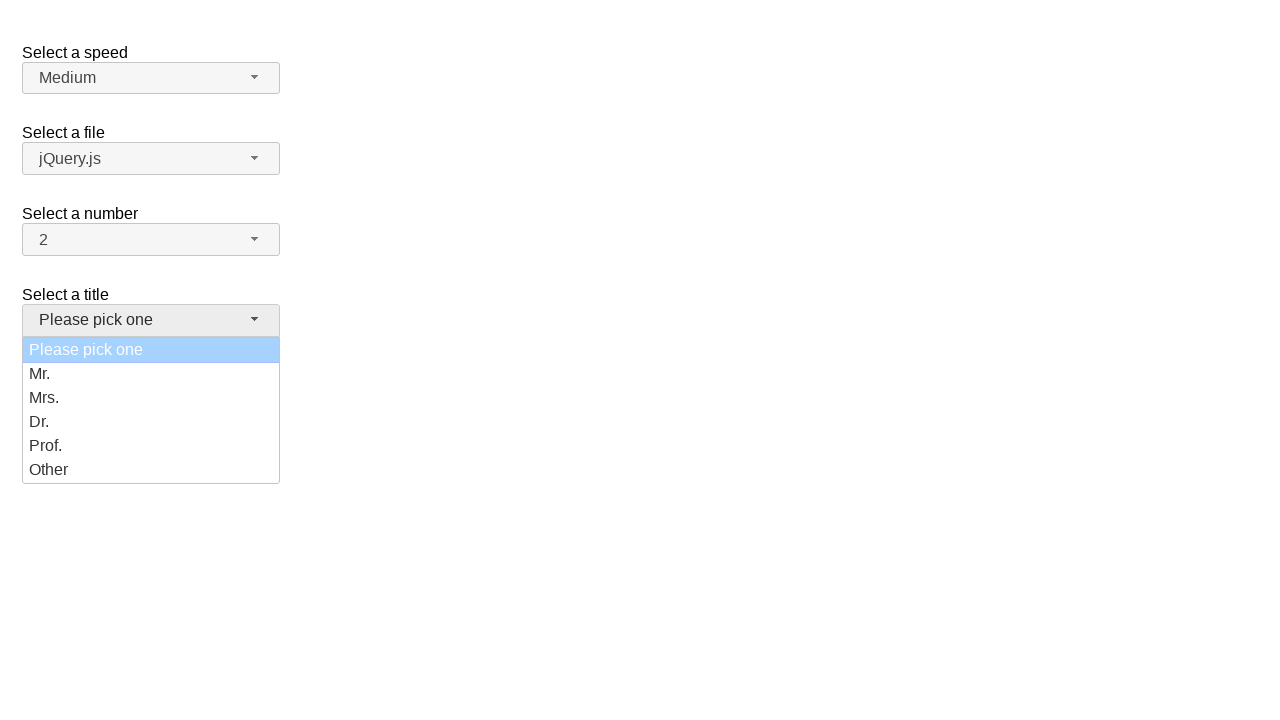

Dropdown menu items became visible
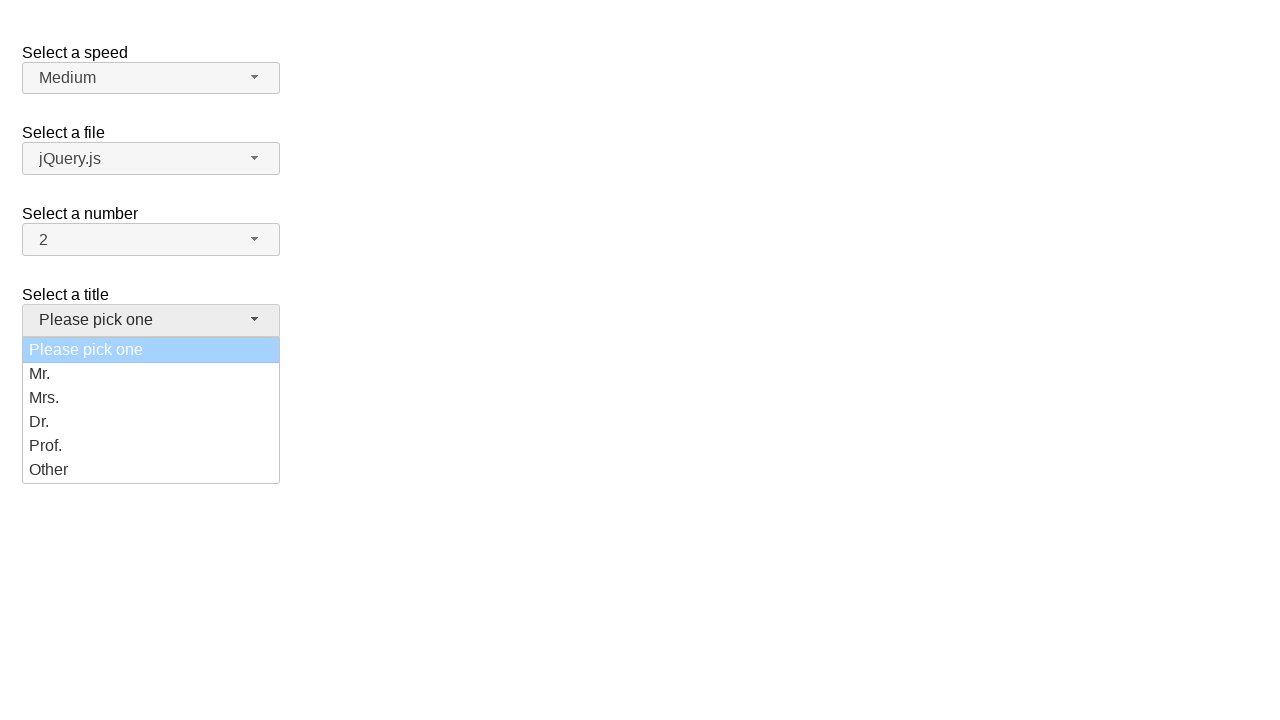

Selected 'Other' option from dropdown menu at (151, 470) on ul#salutation-menu li.ui-menu-item:has-text('Other')
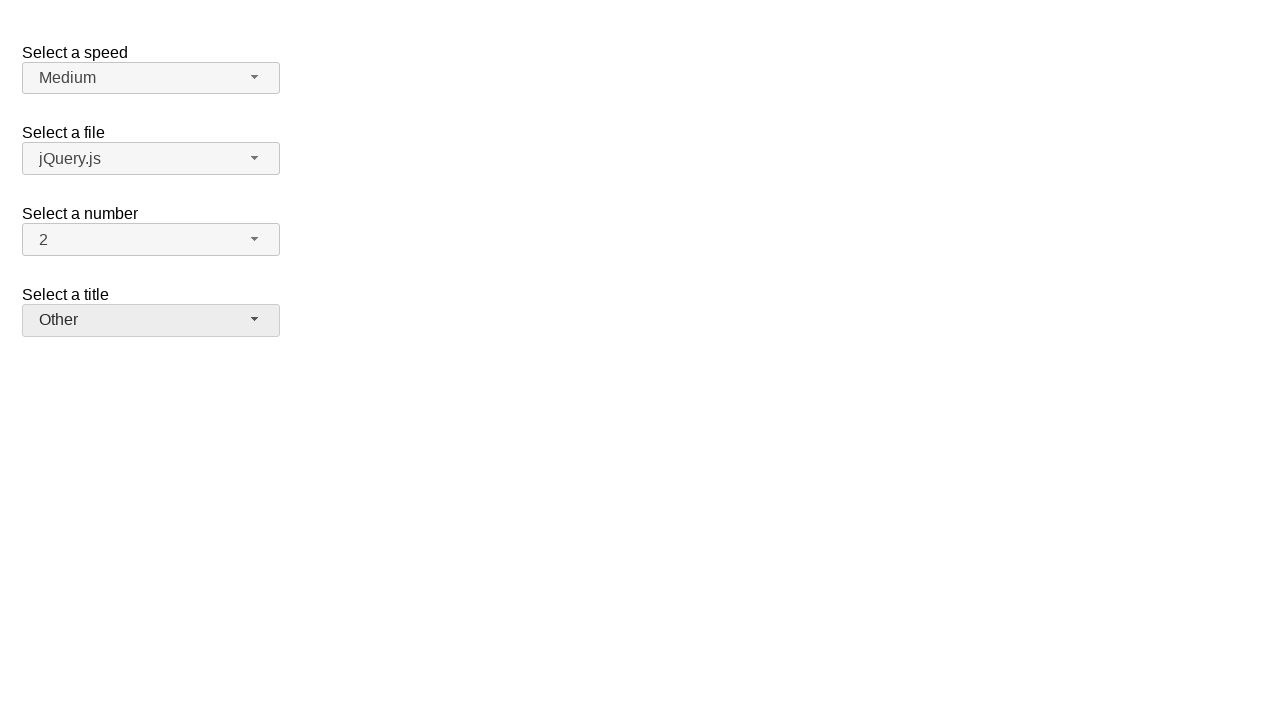

Verified that 'Other' was selected in the dropdown
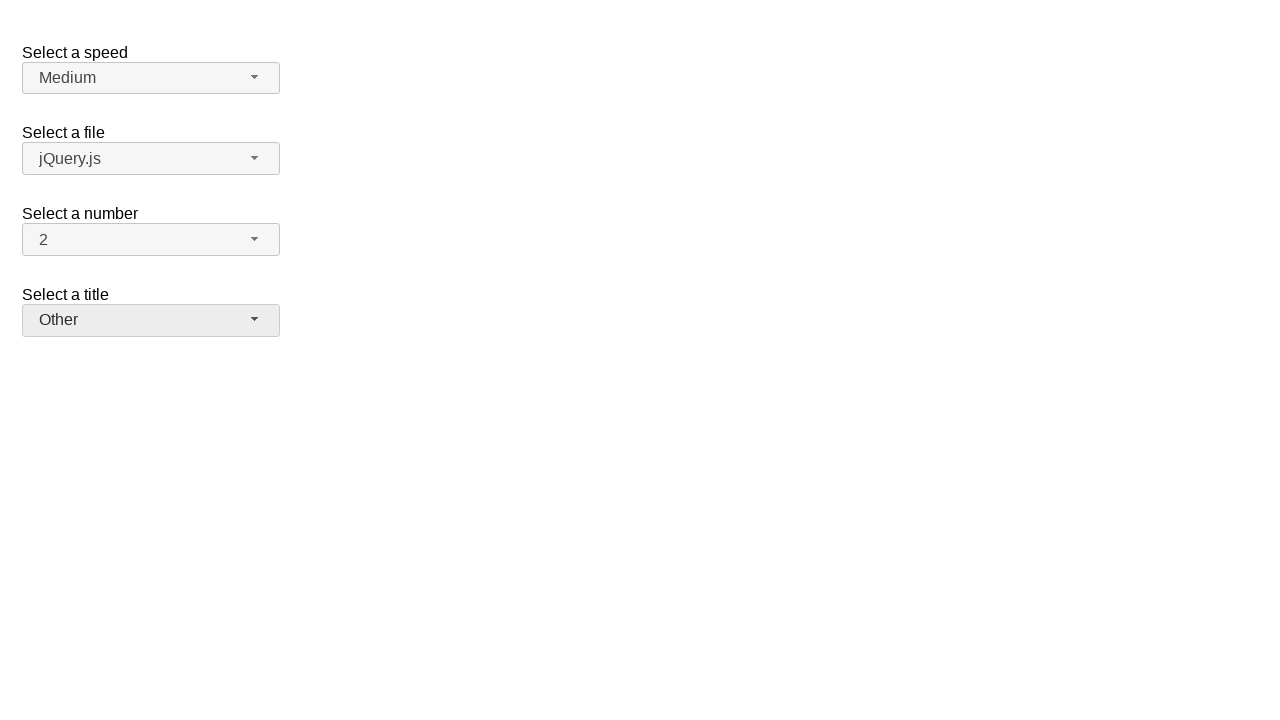

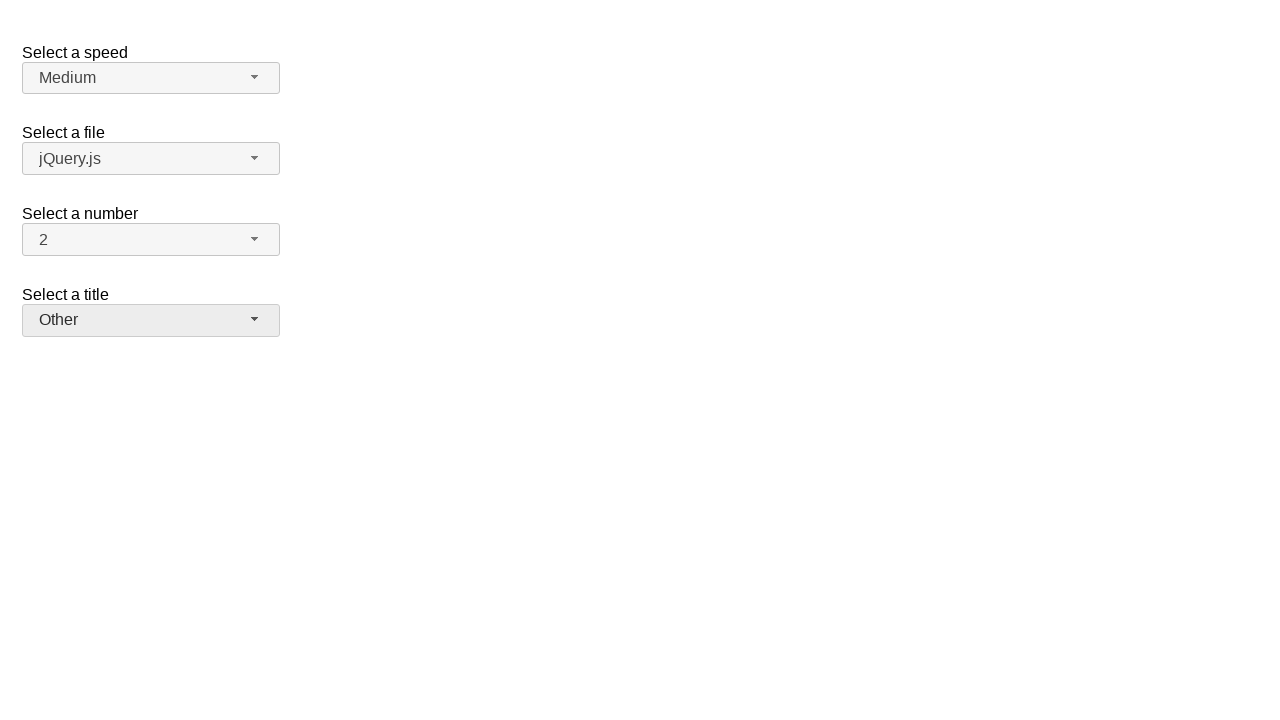